Tests drag and drop functionality on jQuery UI demo page by dragging an element from source to target location

Starting URL: https://jqueryui.com/droppable/

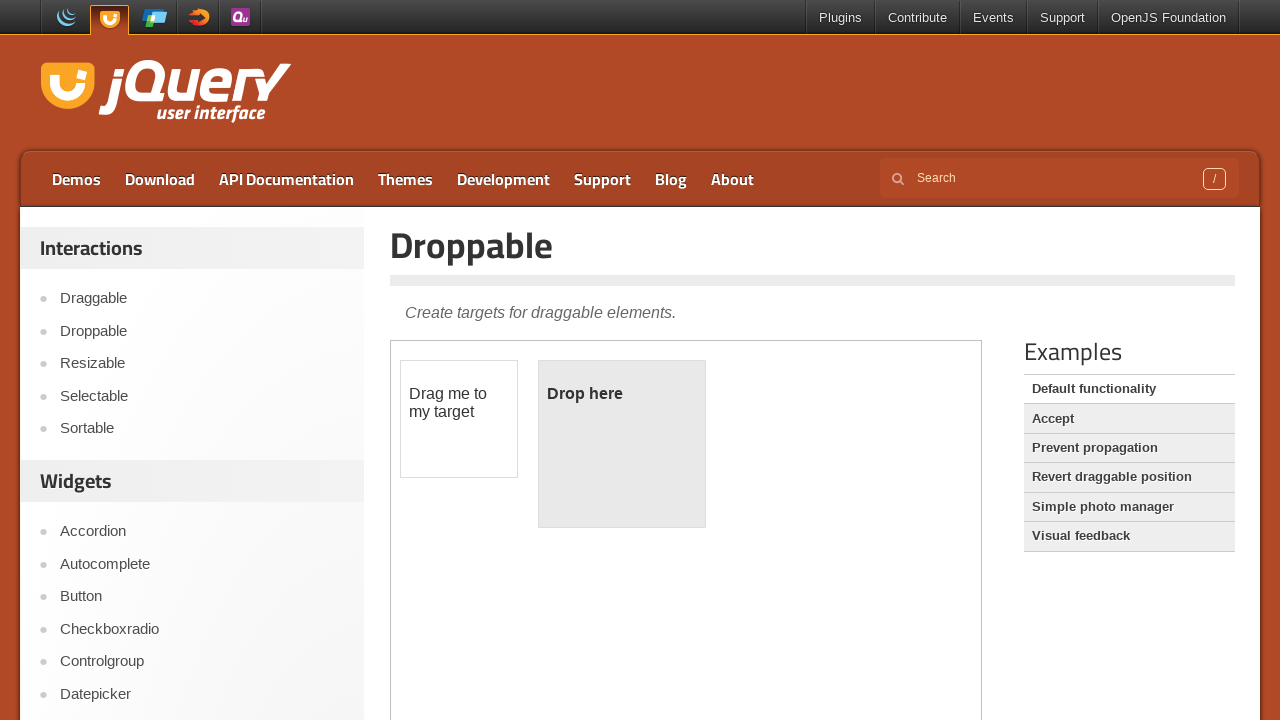

Located the iframe containing the drag-drop demo
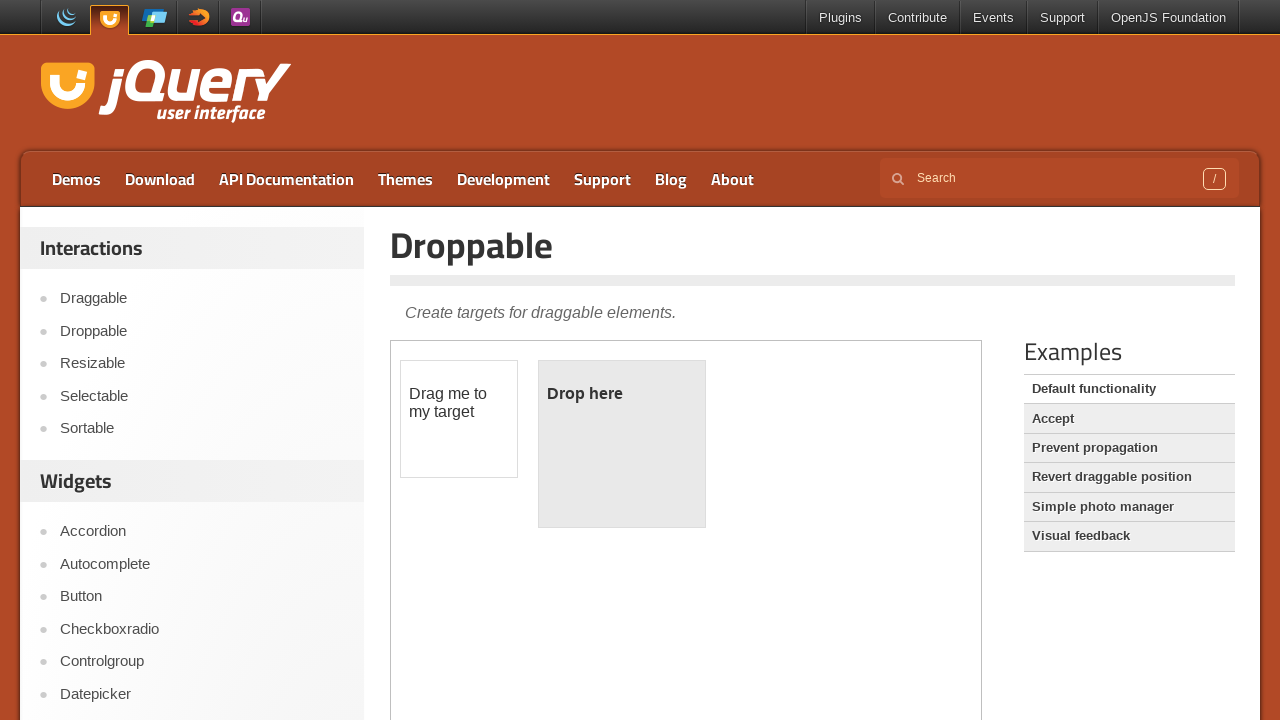

Located the draggable element
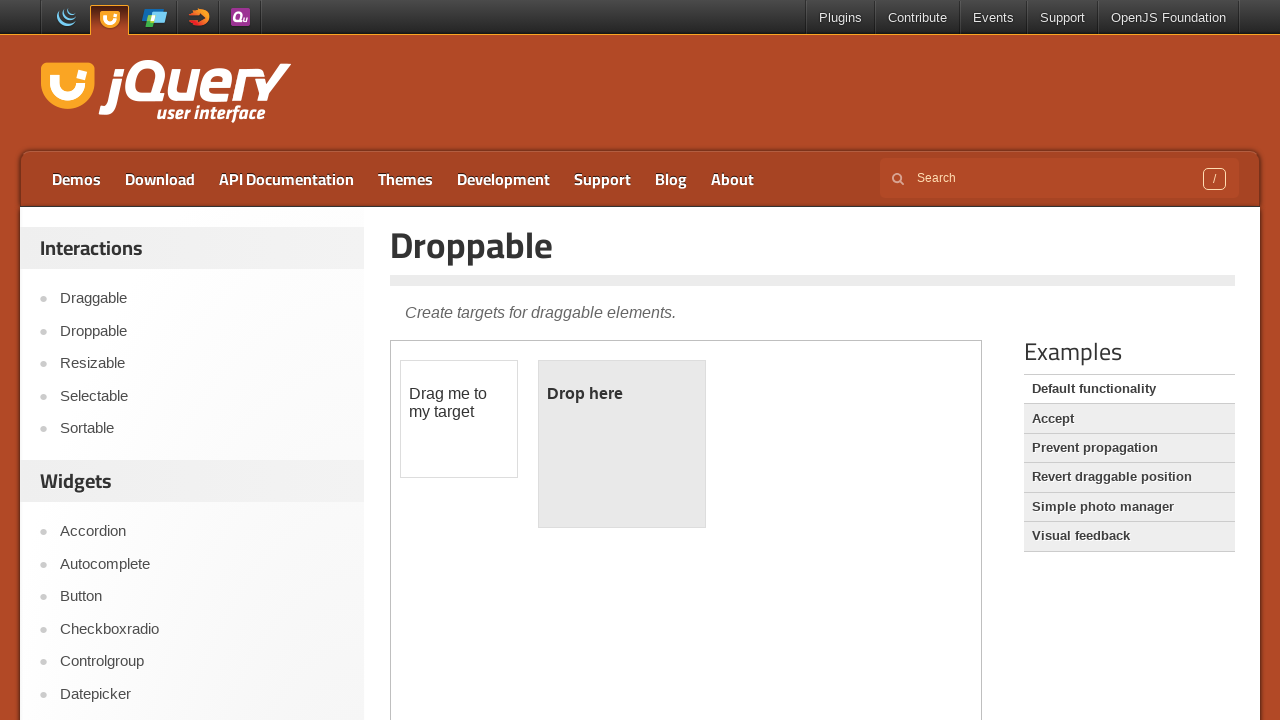

Located the droppable target element
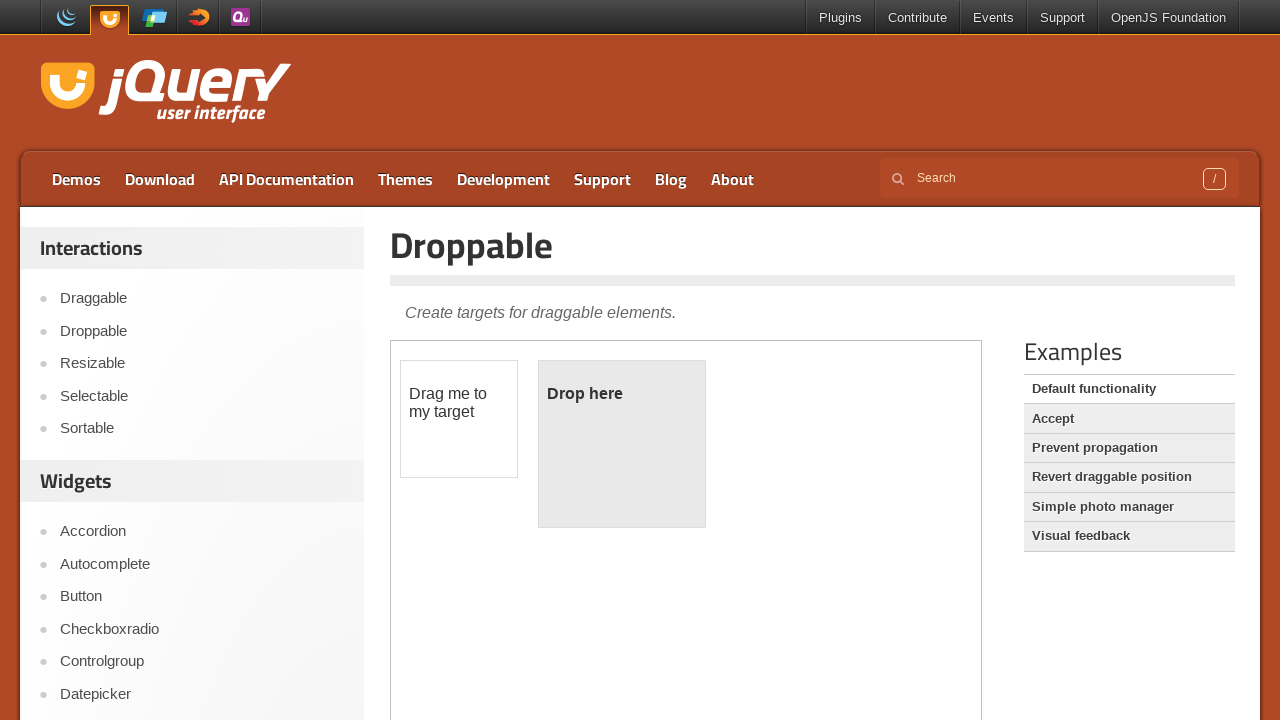

Dragged the element to the drop target at (622, 444)
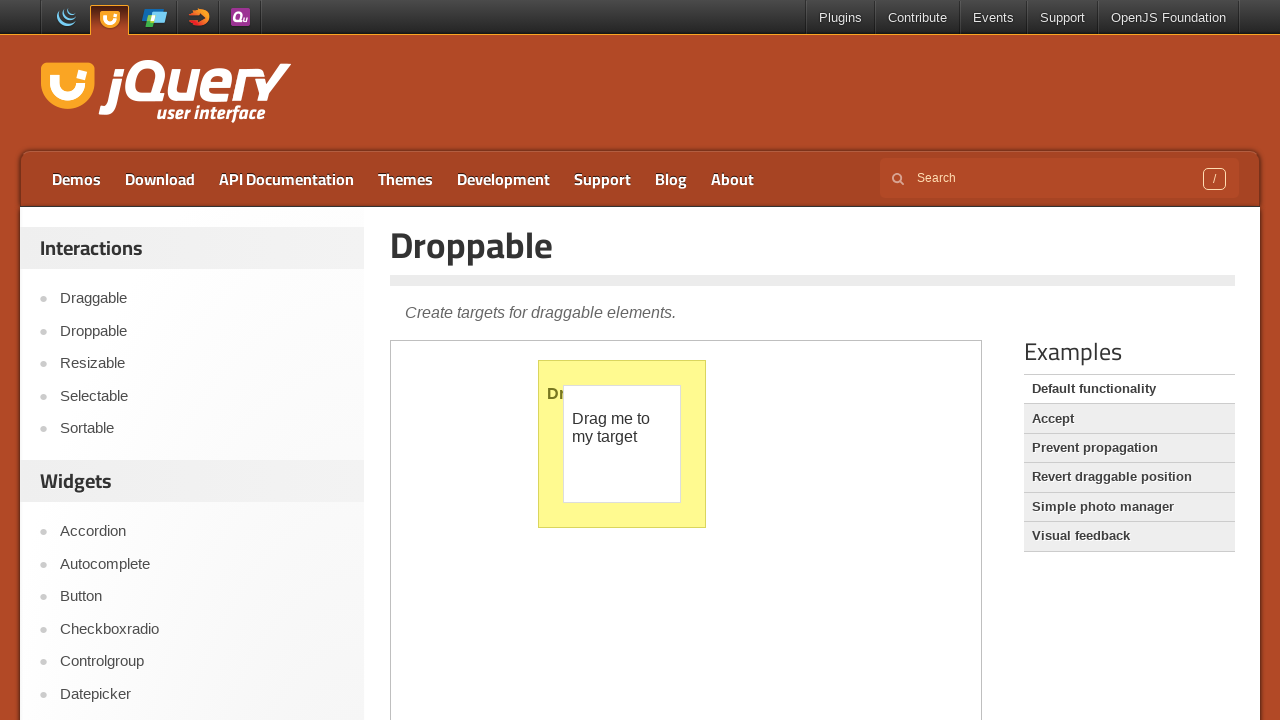

Verified that the drop was successful - 'Dropped' text found in target element
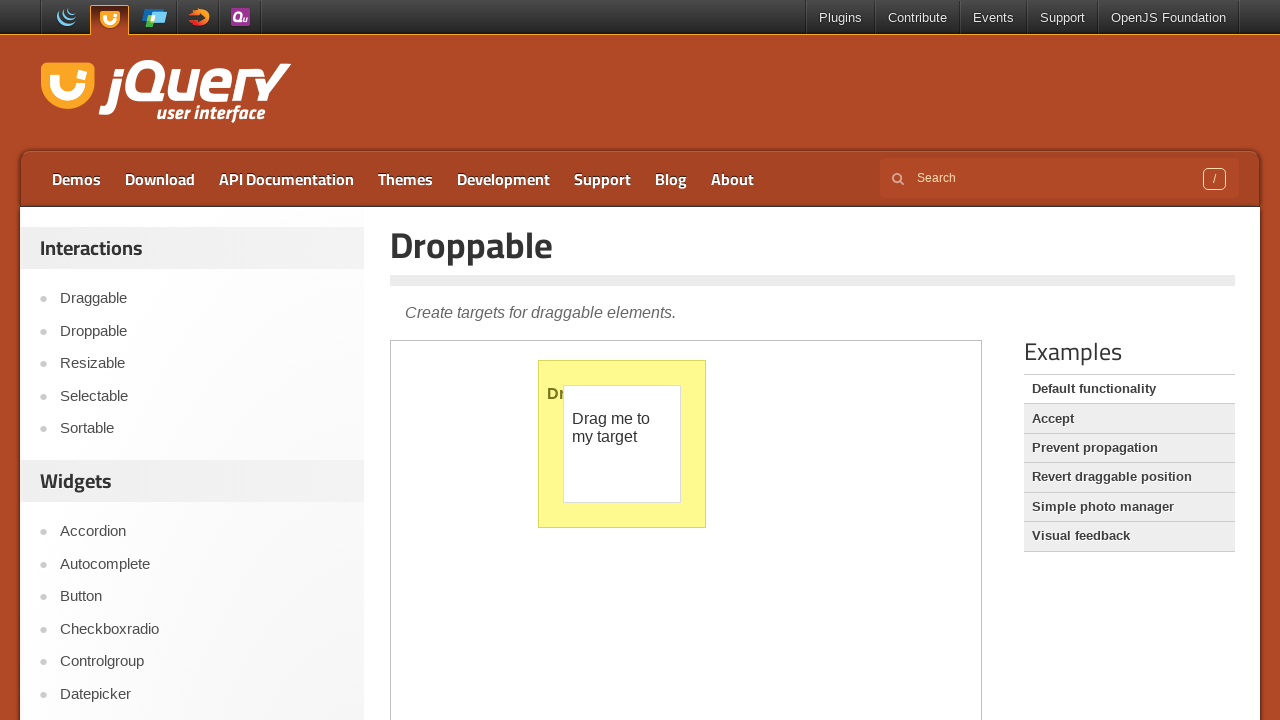

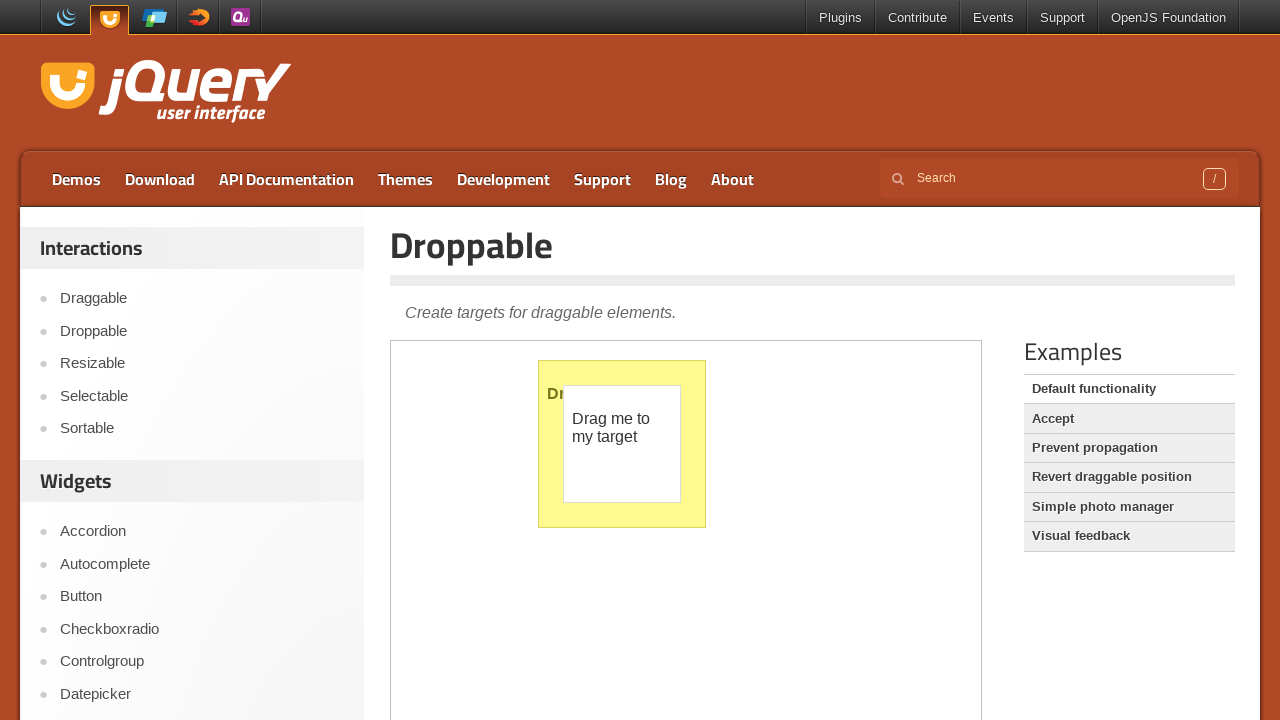